Navigates to AJIO online store and verifies the page loads successfully

Starting URL: https://www.ajio.com/

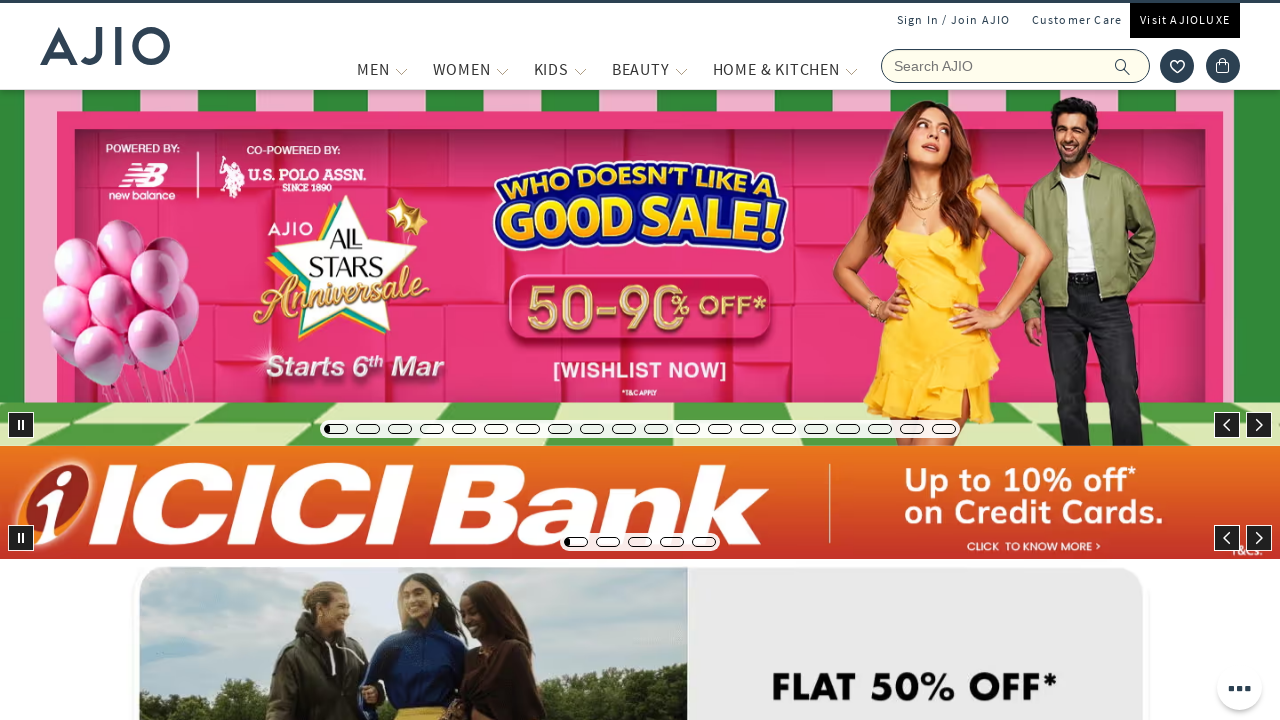

Waited for page DOM content to load
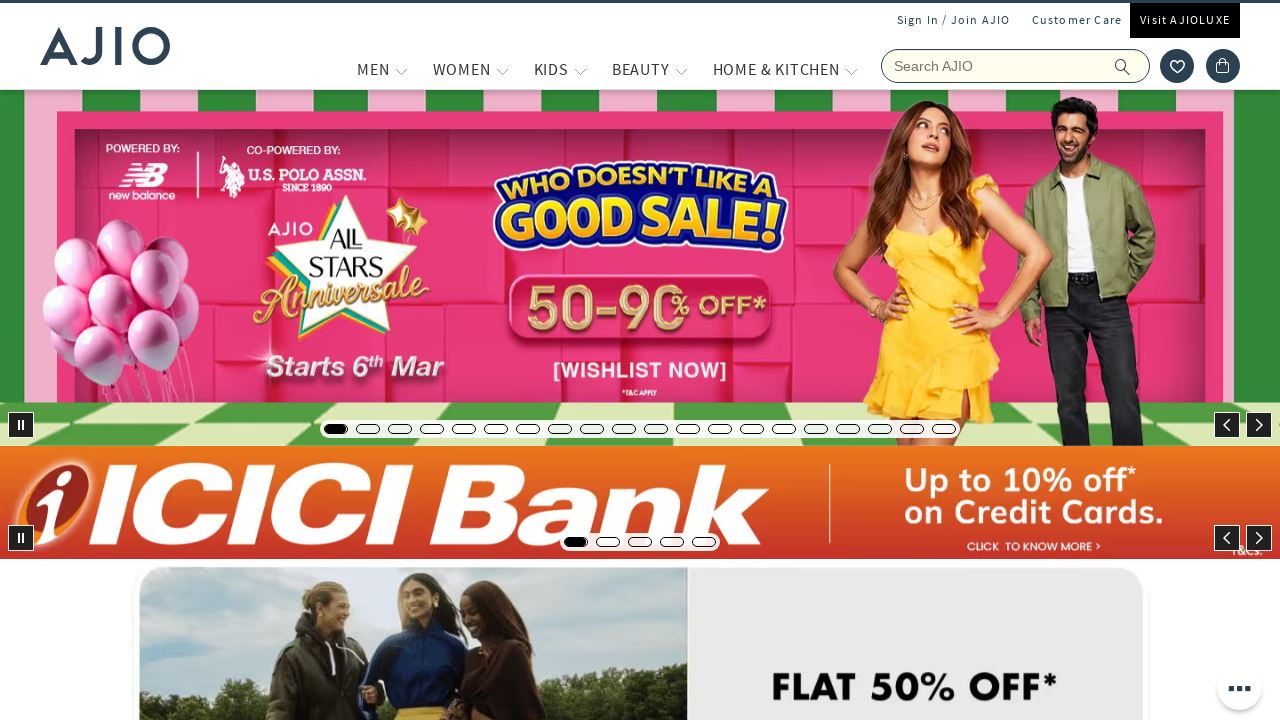

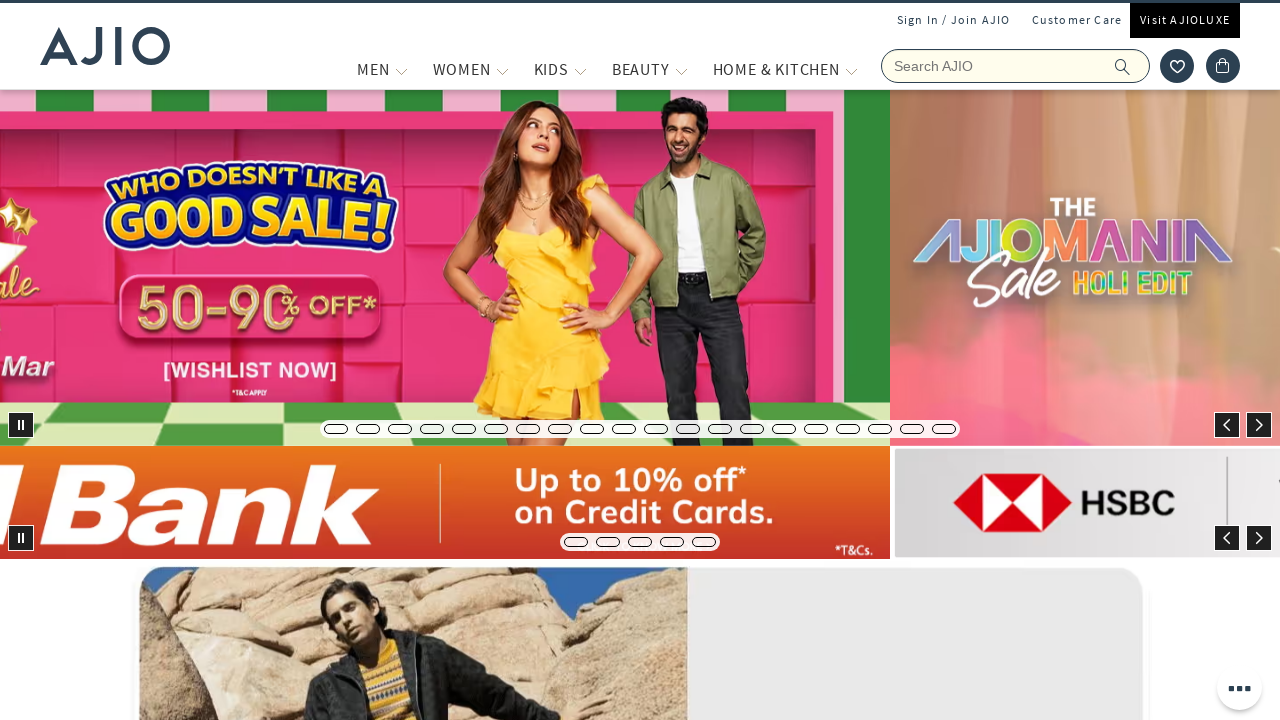